Tests mouse hover functionality by hovering over a button element on a practice automation page

Starting URL: https://rahulshettyacademy.com/AutomationPractice/

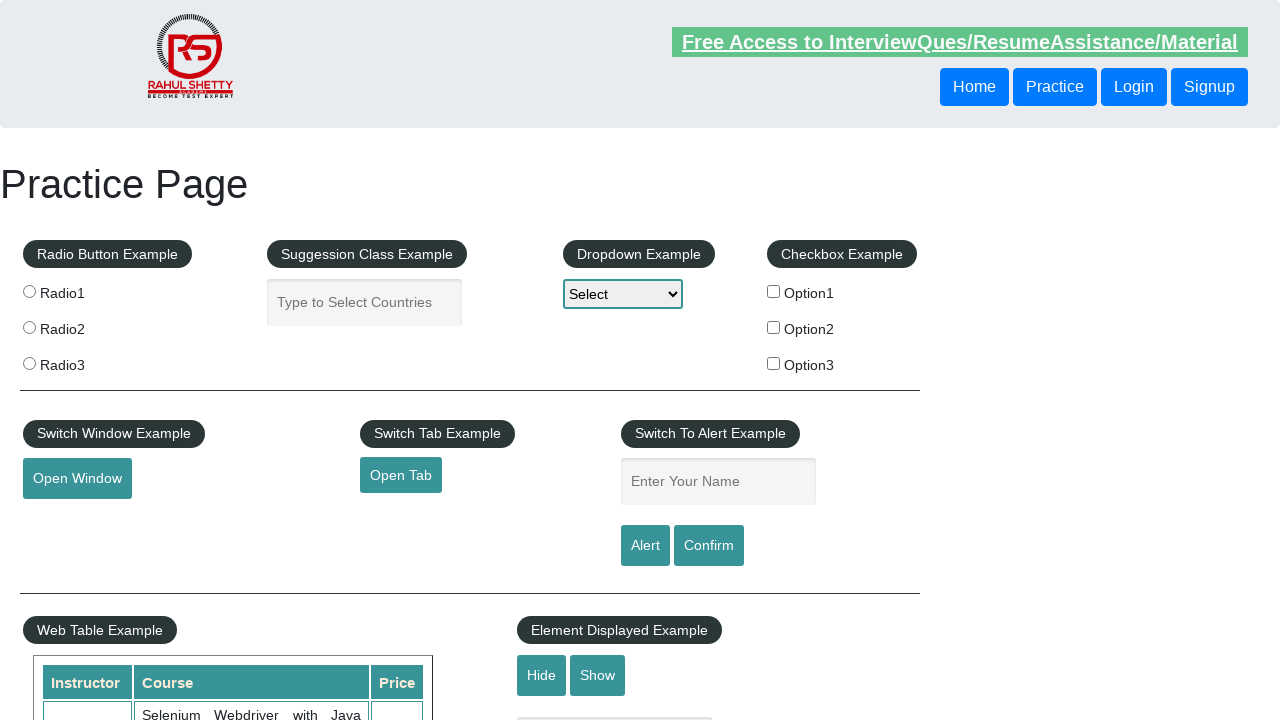

Hovered over the mouse hover button at (83, 361) on button#mousehover
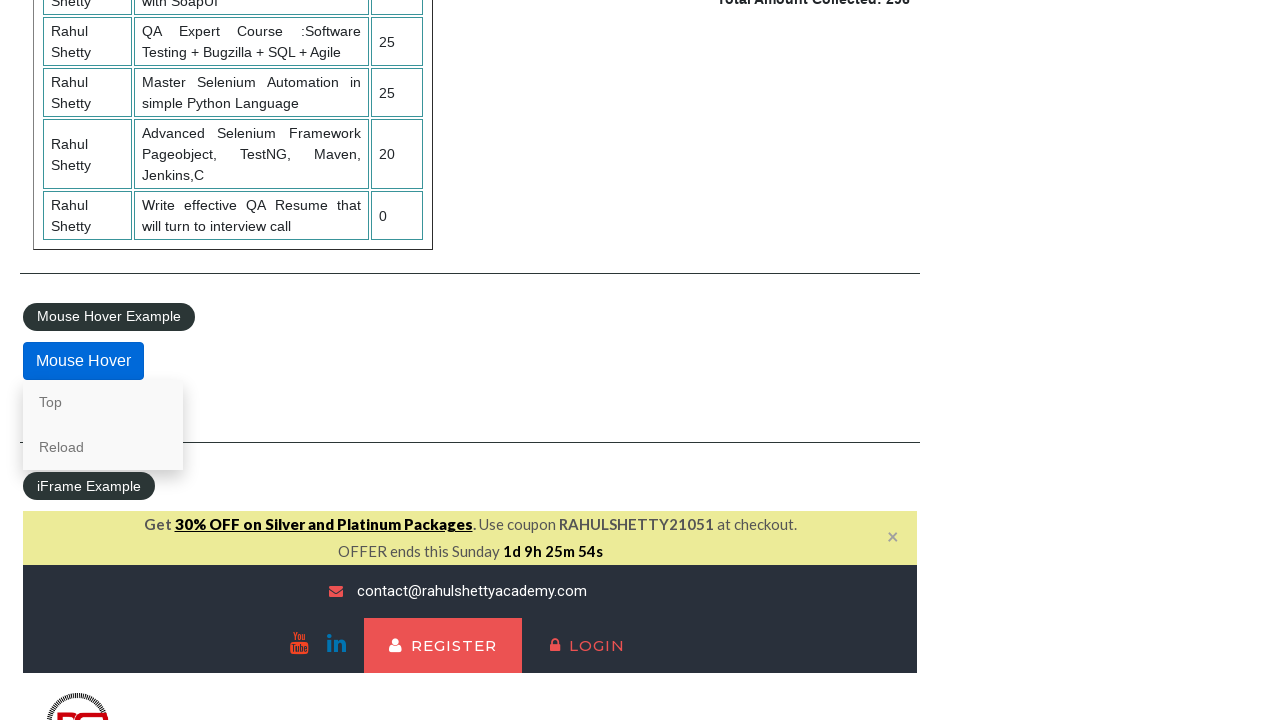

Waited for hover effect on button (dropdown menu appeared)
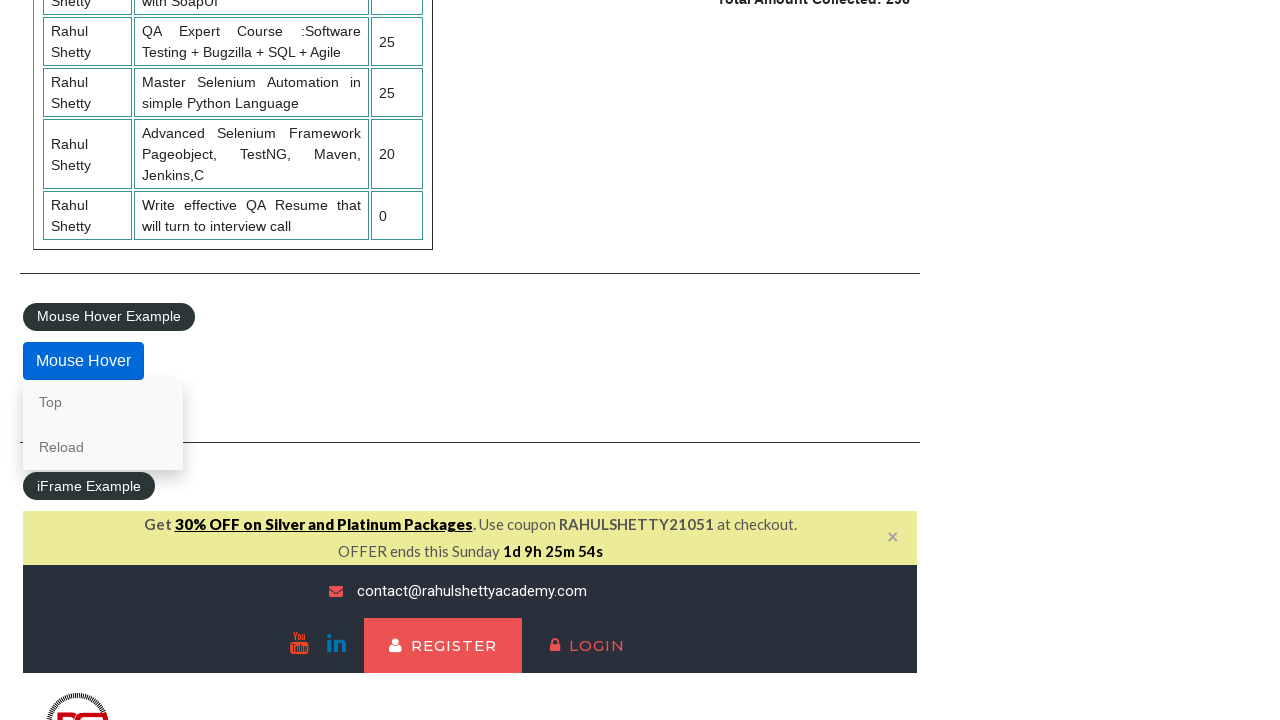

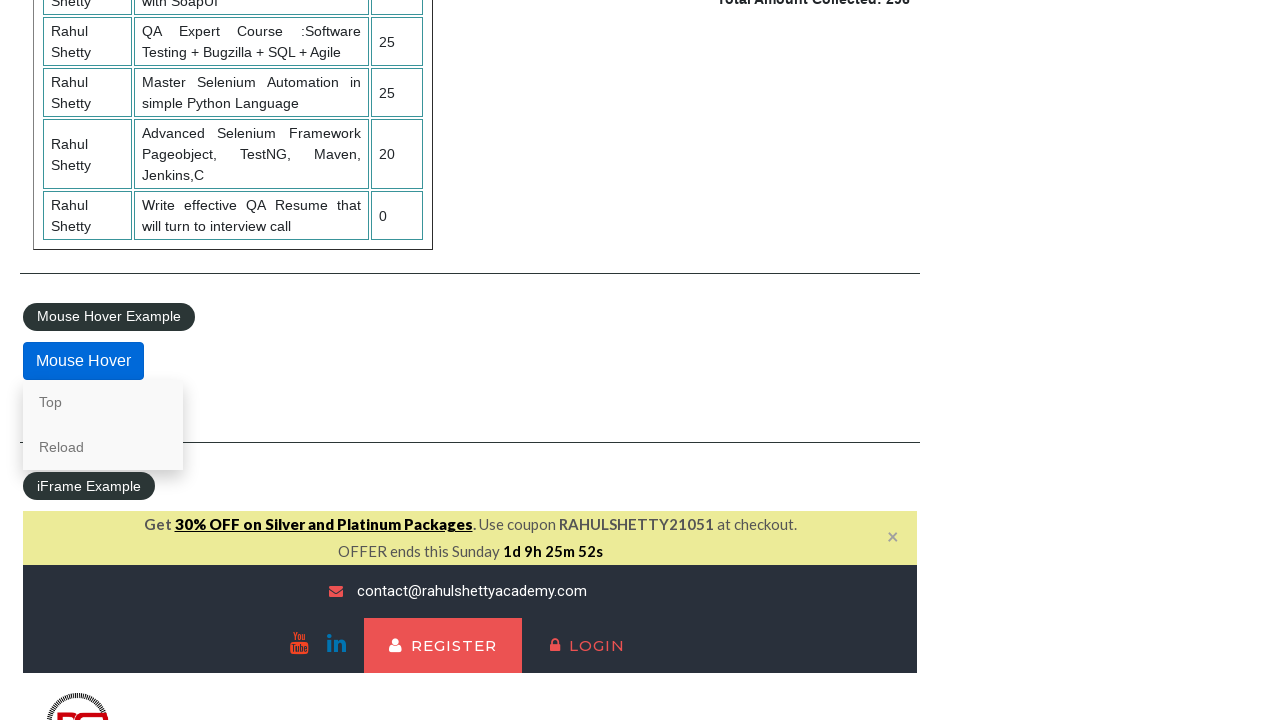